Navigates to a user table, retrieves user information by name, and clicks on the checkbox for that user

Starting URL: https://selectorshub.com/xpath-practice-page/

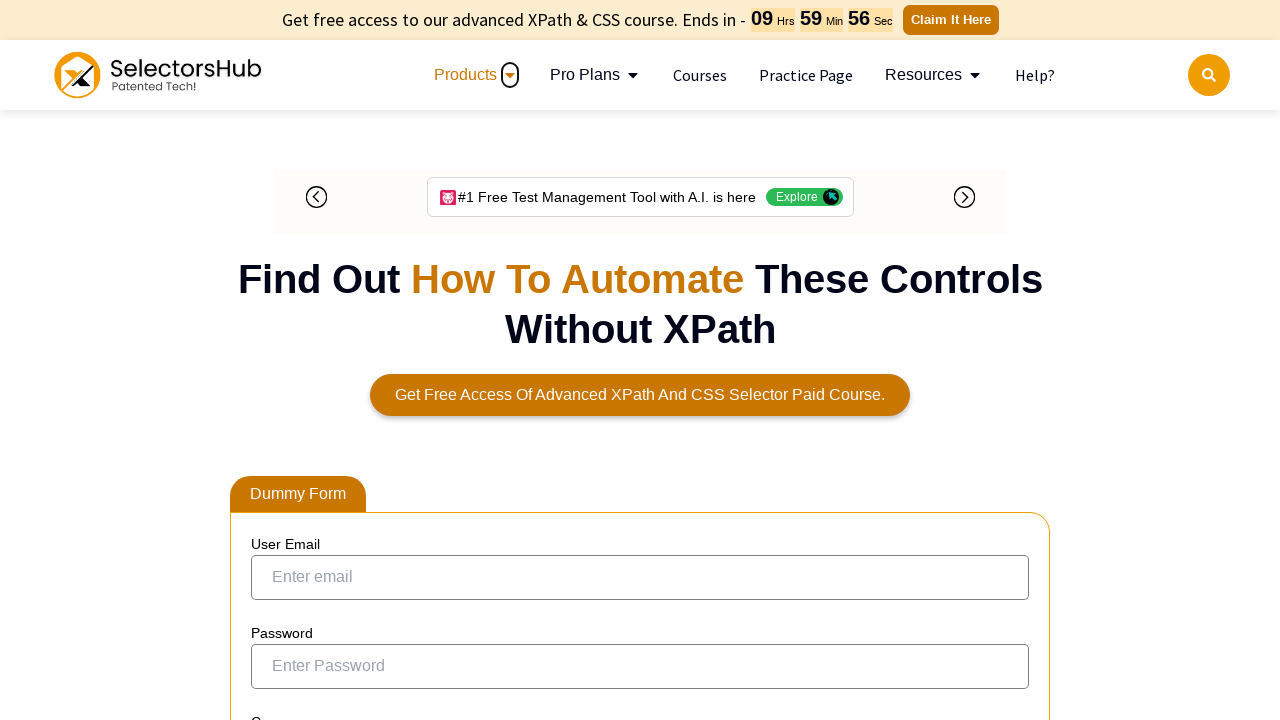

Clicked checkbox for user 'John.Smith' at (274, 360) on //a[text()='John.Smith']/parent::td/preceding-sibling::td
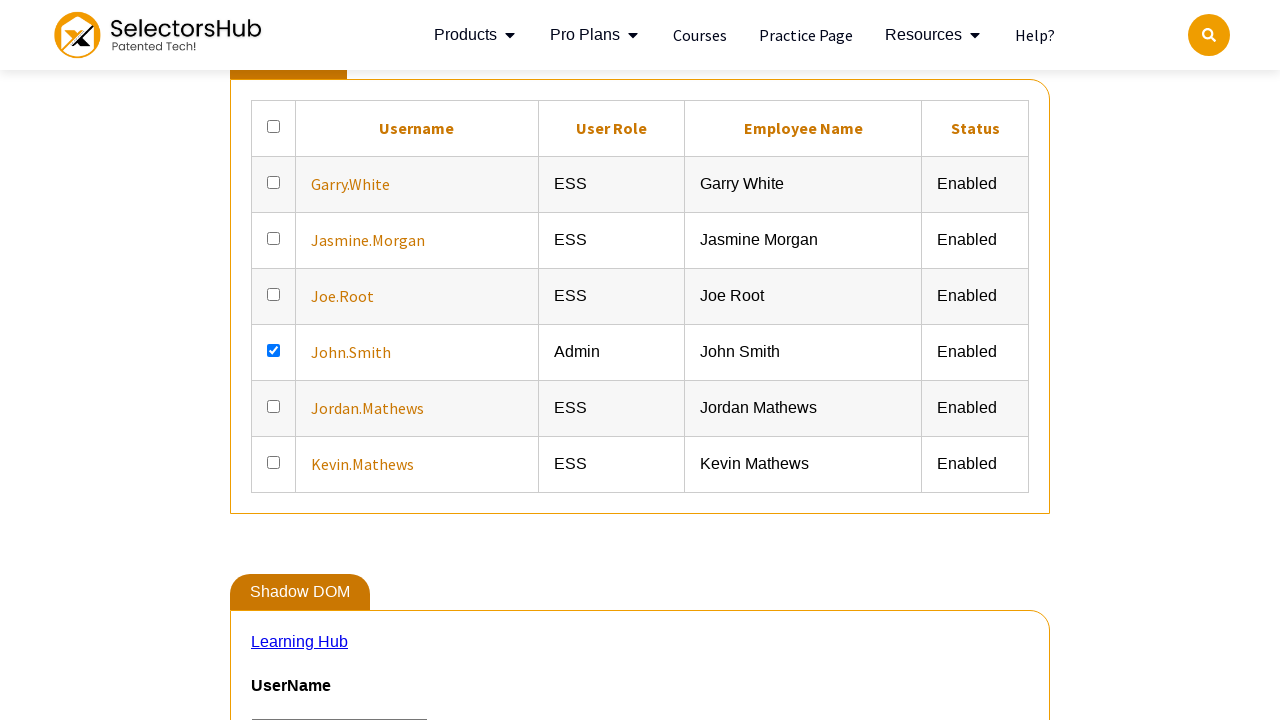

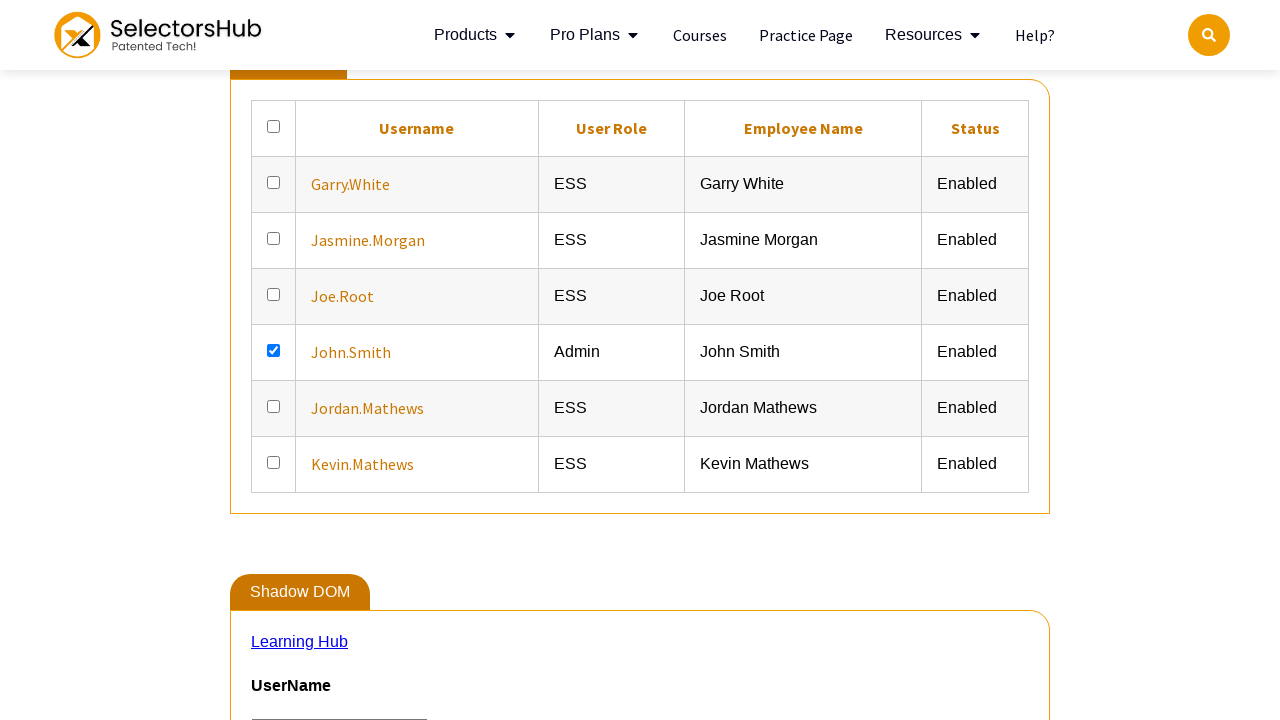